Tests iframe handling by switching to an iframe containing a "Try it" button, clicking the button, and switching back to the main content on the W3Schools JavaScript reference page.

Starting URL: https://www.w3schools.com/jsref/tryit.asp?filename=tryjsref_submit_get

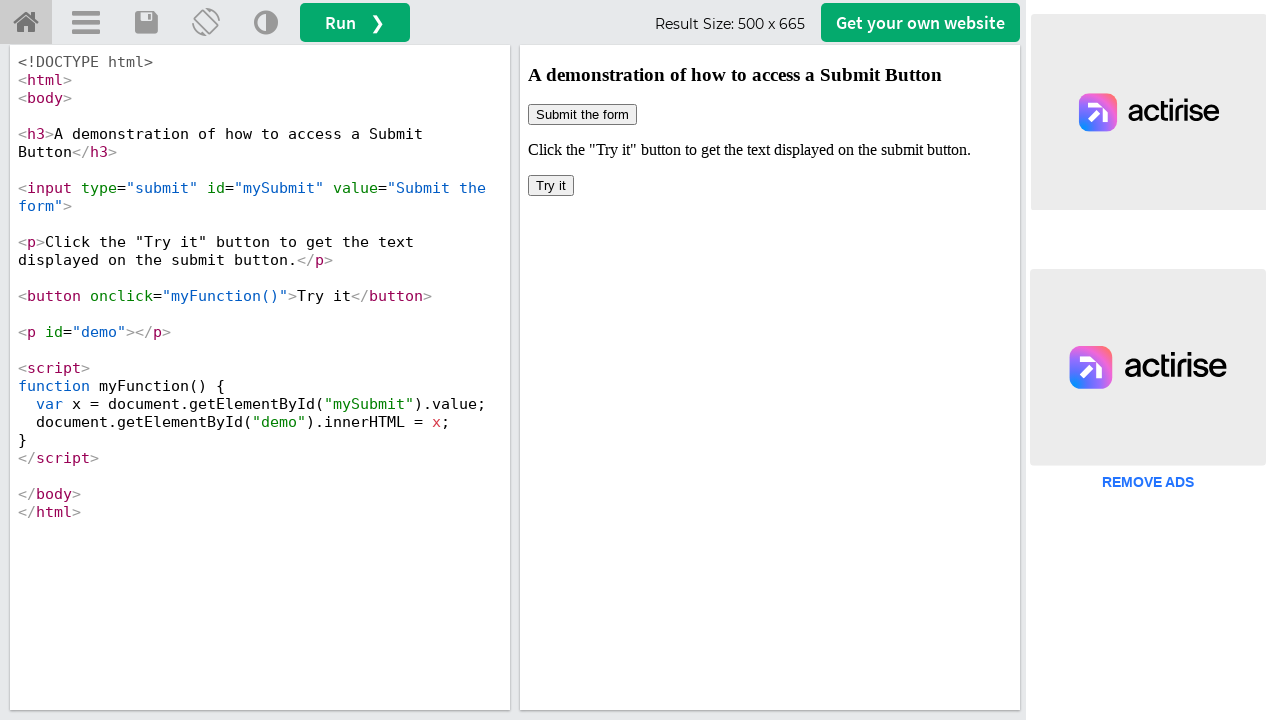

Located iframe with ID 'iframeResult' containing the result
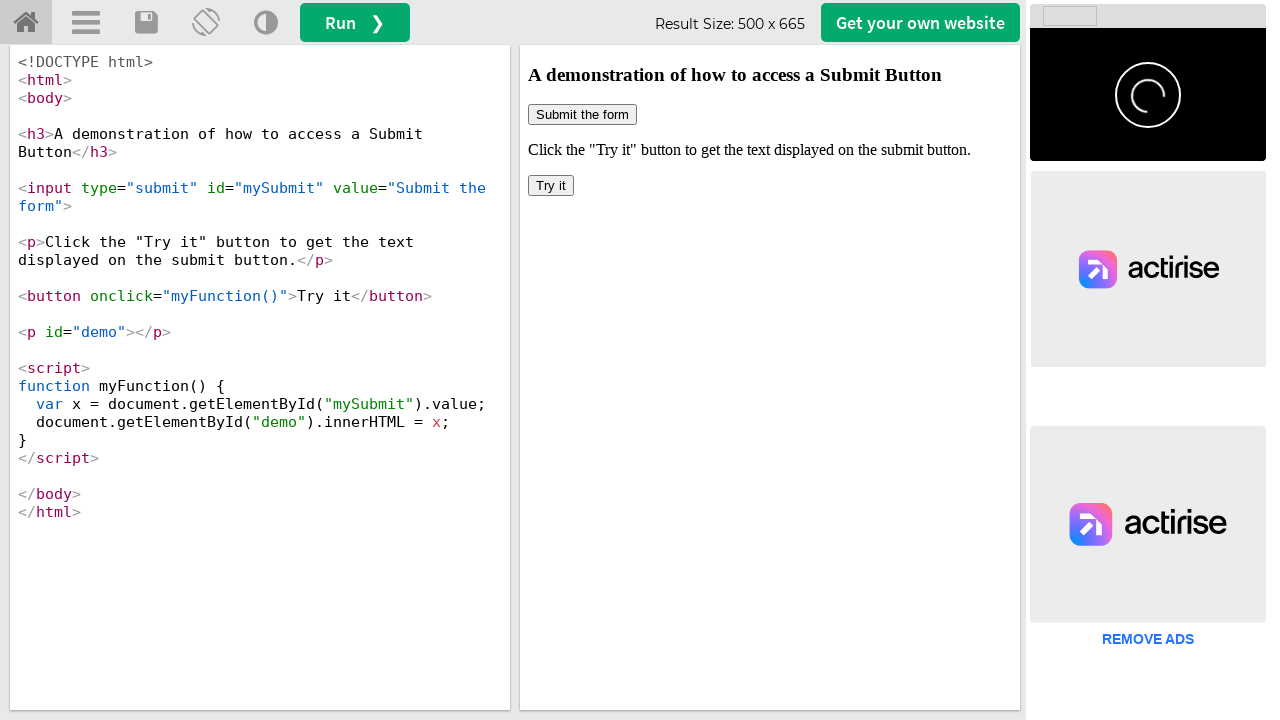

Clicked the 'Try it' button inside the iframe at (551, 186) on #iframeResult >> internal:control=enter-frame >> xpath=//button[text()='Try it']
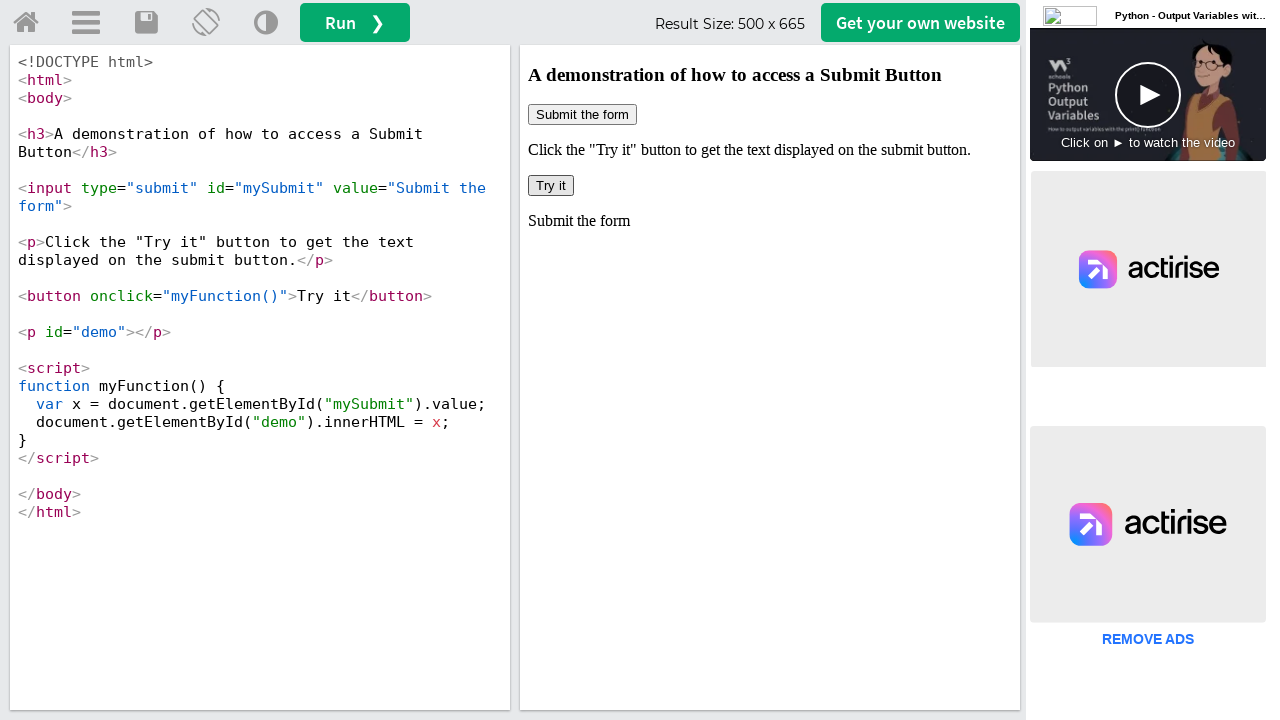

Waited 1000ms for action to complete
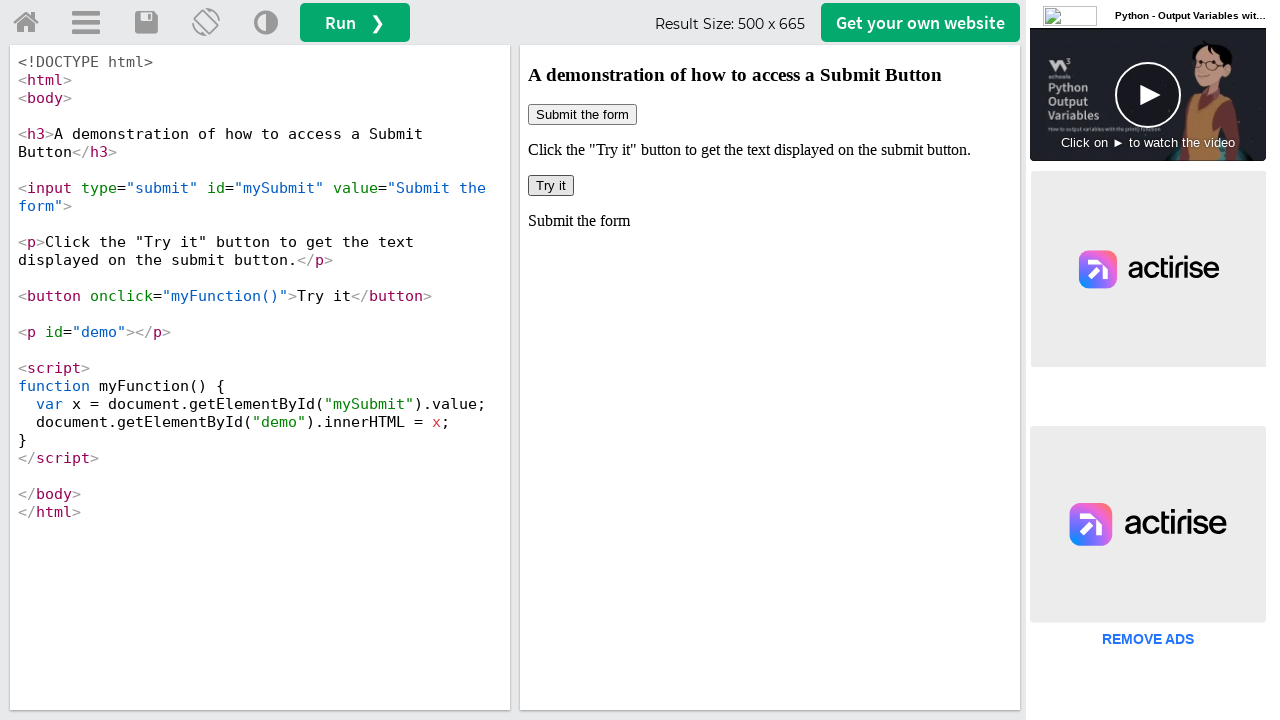

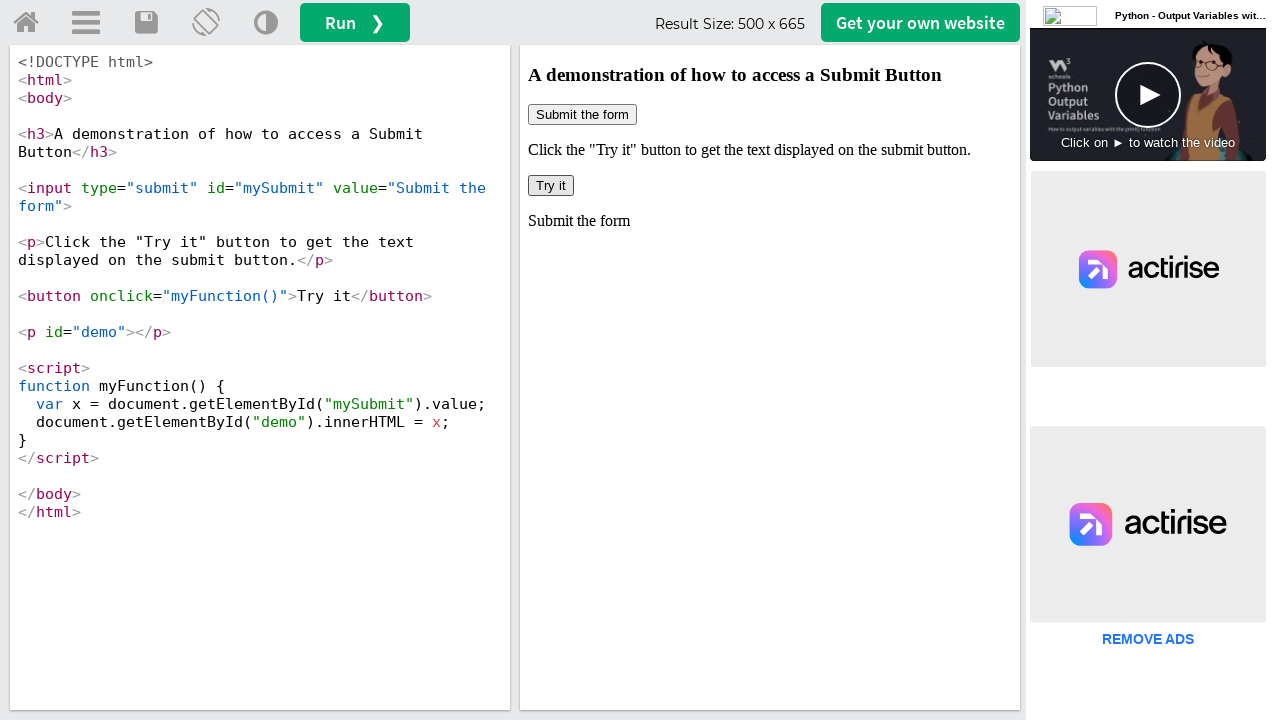